Tests an e-commerce shopping cart flow by selecting a category (sweets), adding products to cart, adjusting quantities, completing checkout, and verifying the success message.

Starting URL: https://shopcart-challenge.4all.com

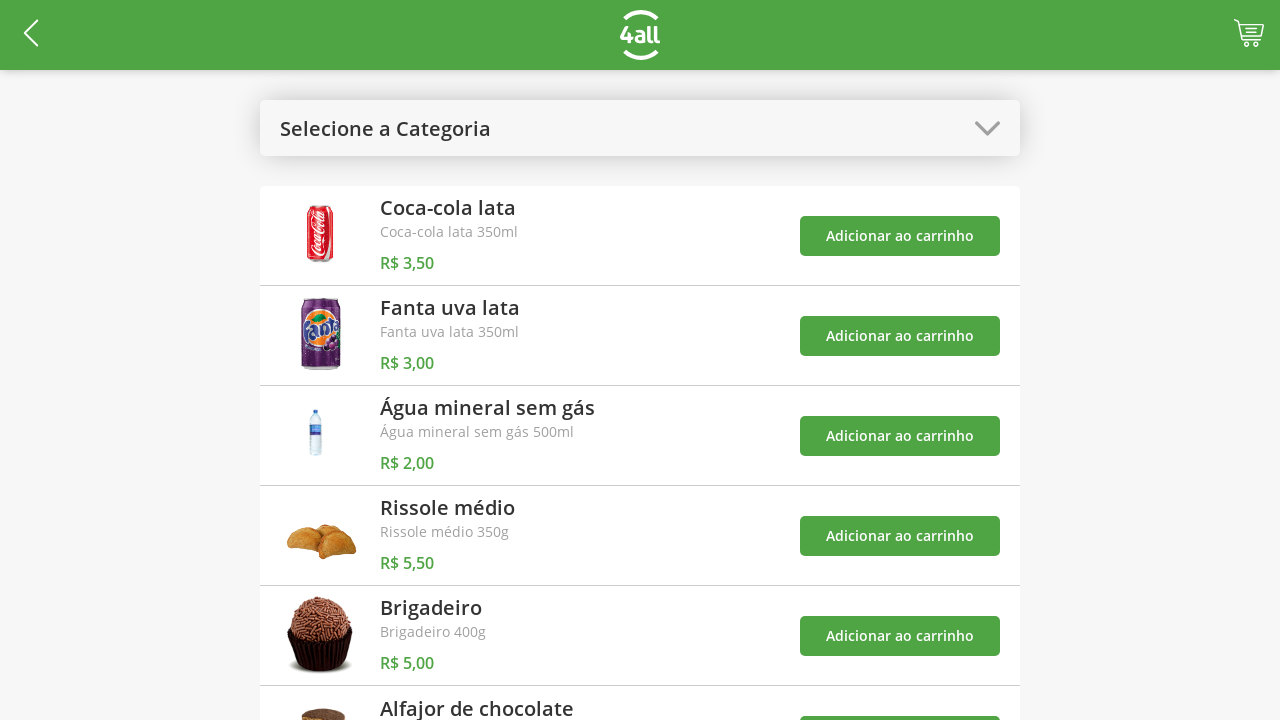

Clicked 'select category' button to open categories menu at (640, 128) on #open-categories-btn
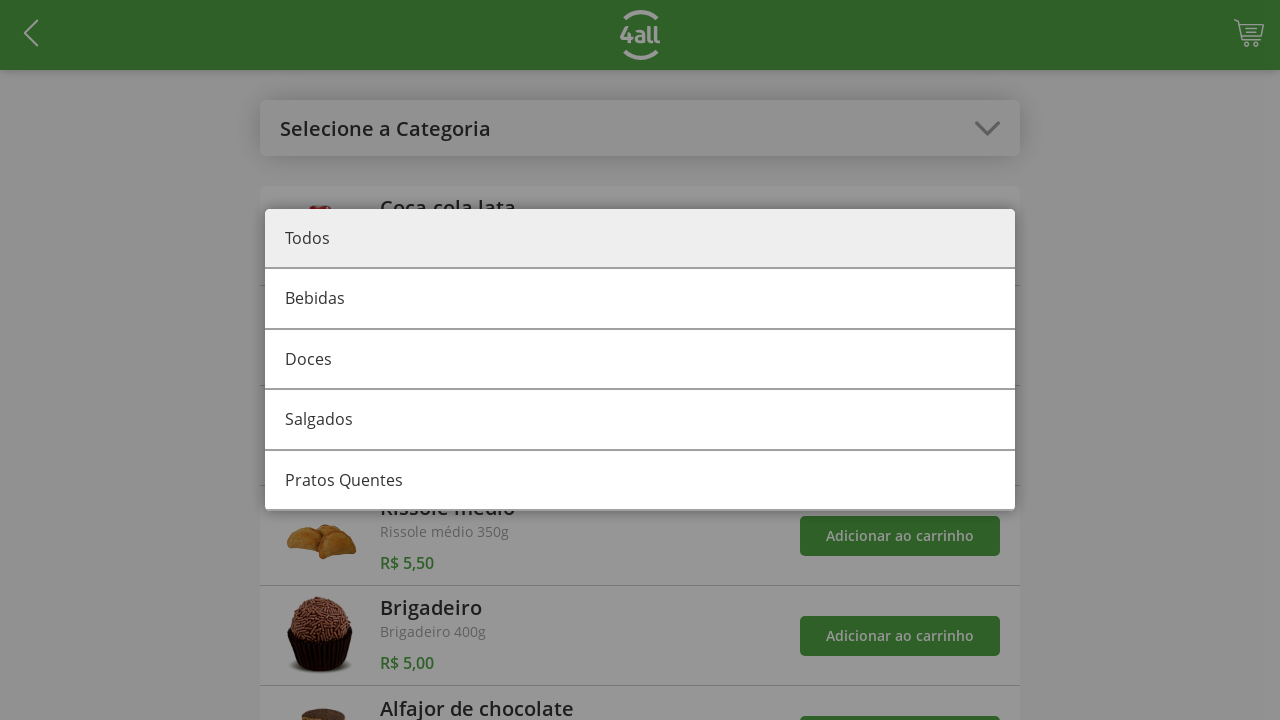

Selected 'Doces' (sweets) category at (640, 360) on #category-1
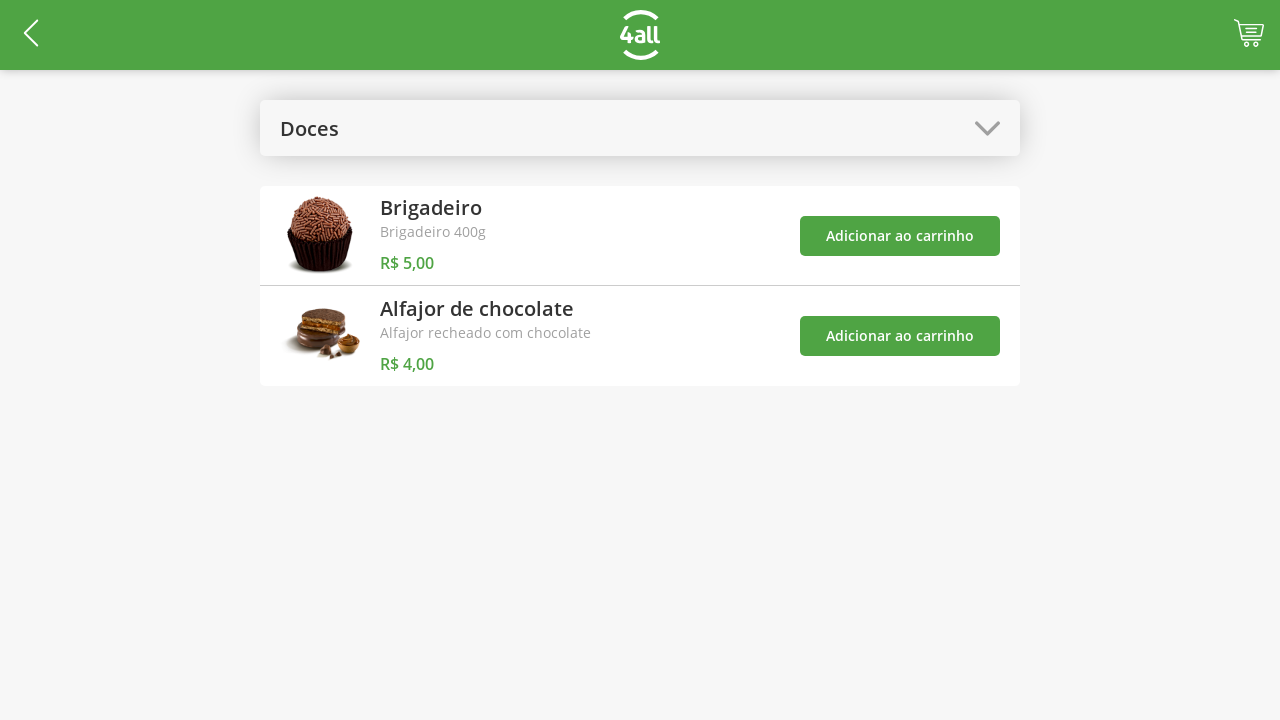

Added brigadeiro product to cart at (900, 236) on #add-product-4-btn
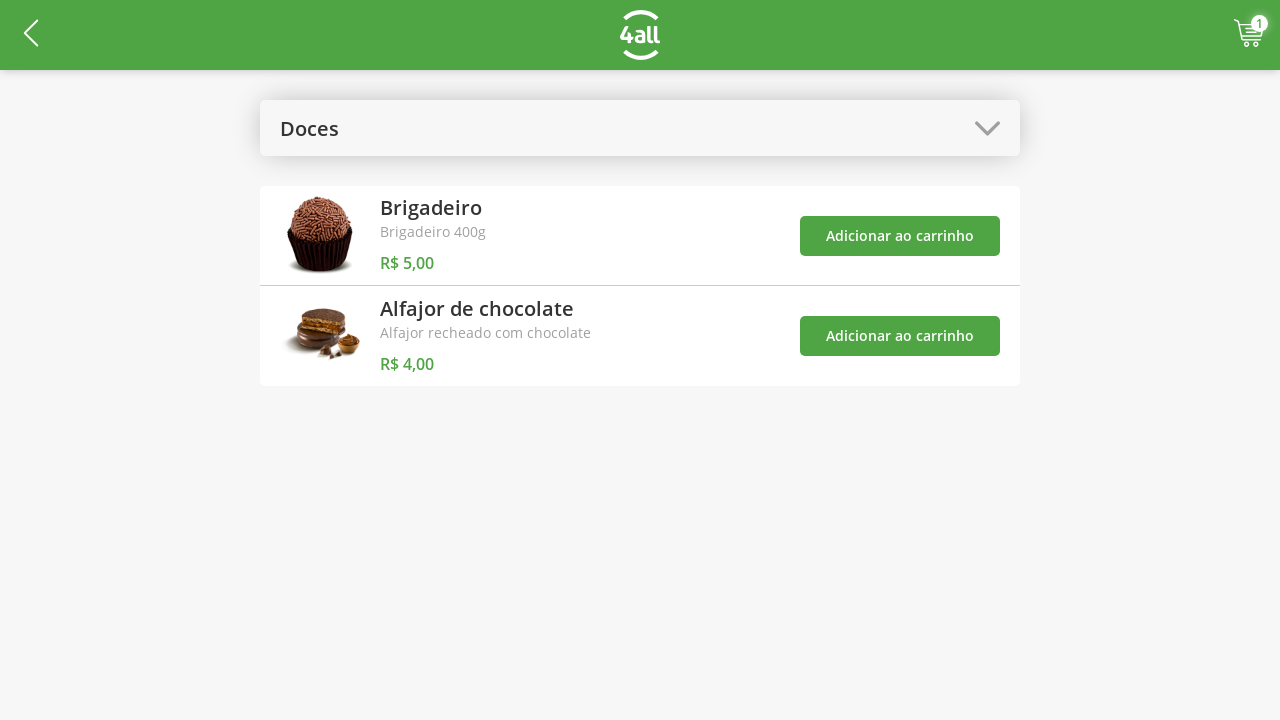

Added alfajor product to cart at (900, 336) on #add-product-5-btn
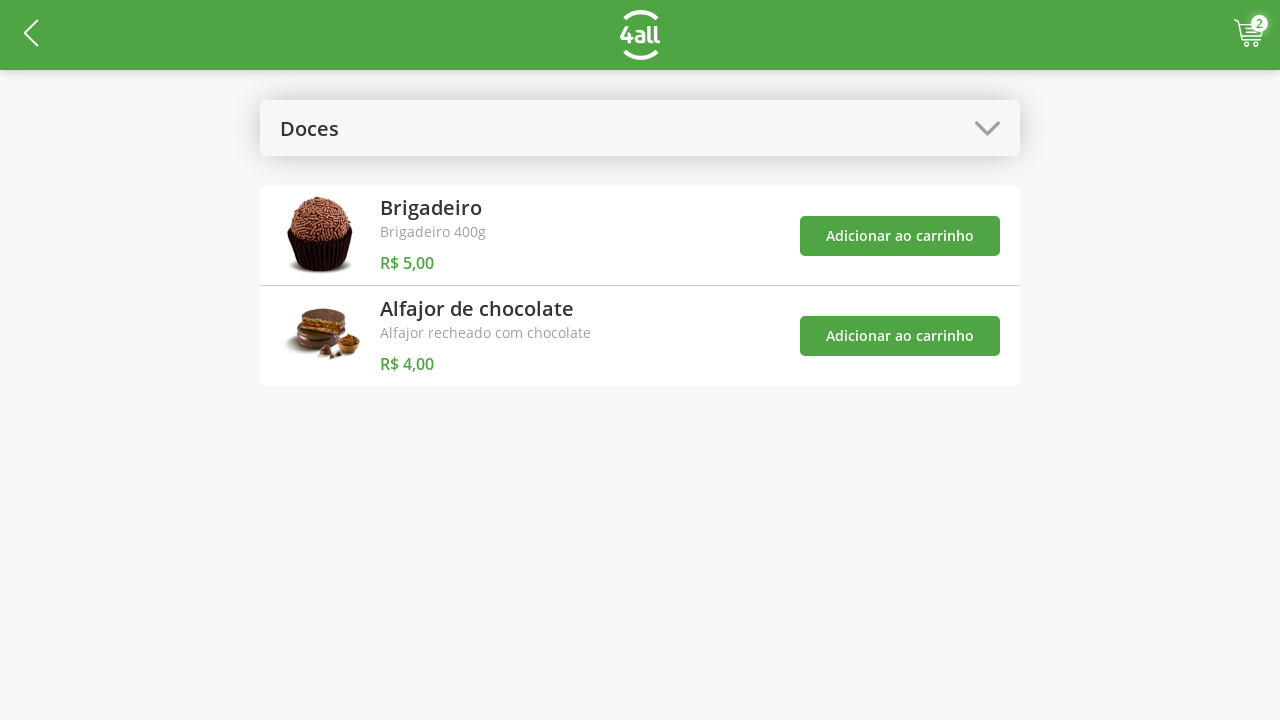

Verified cart product quantity indicator is present
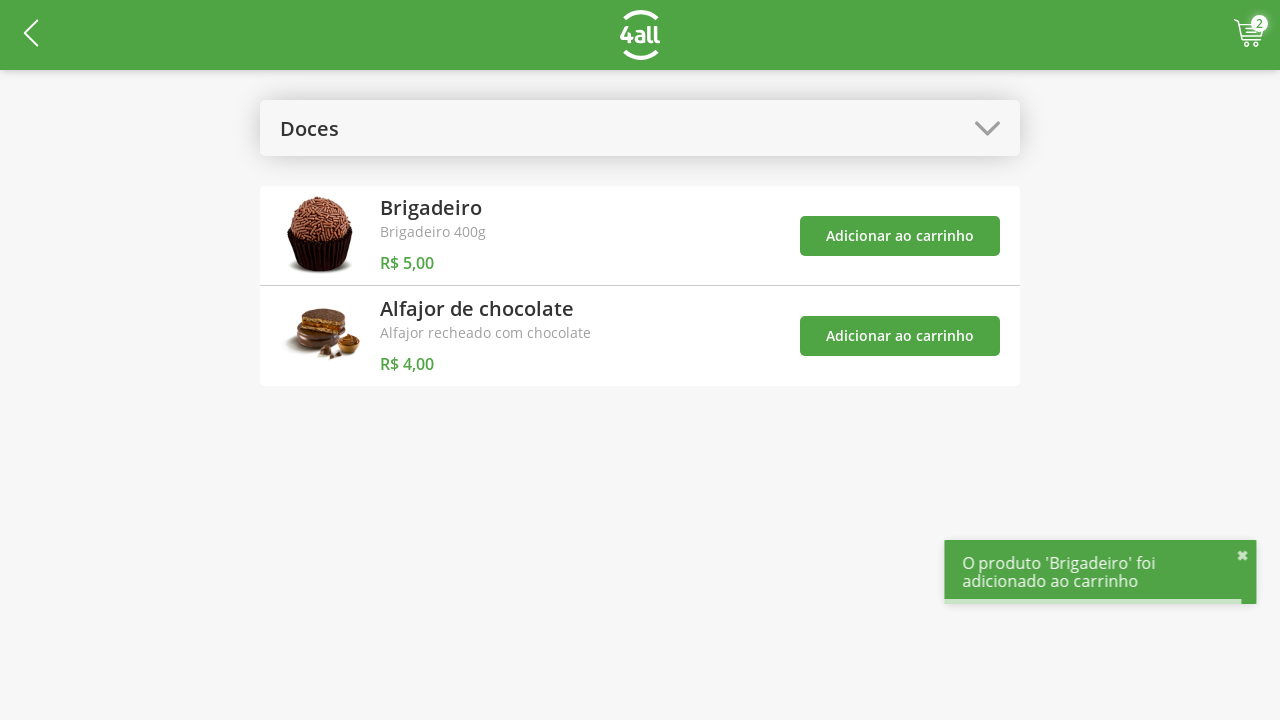

Clicked 'select category' button to open categories menu again at (640, 128) on #open-categories-btn
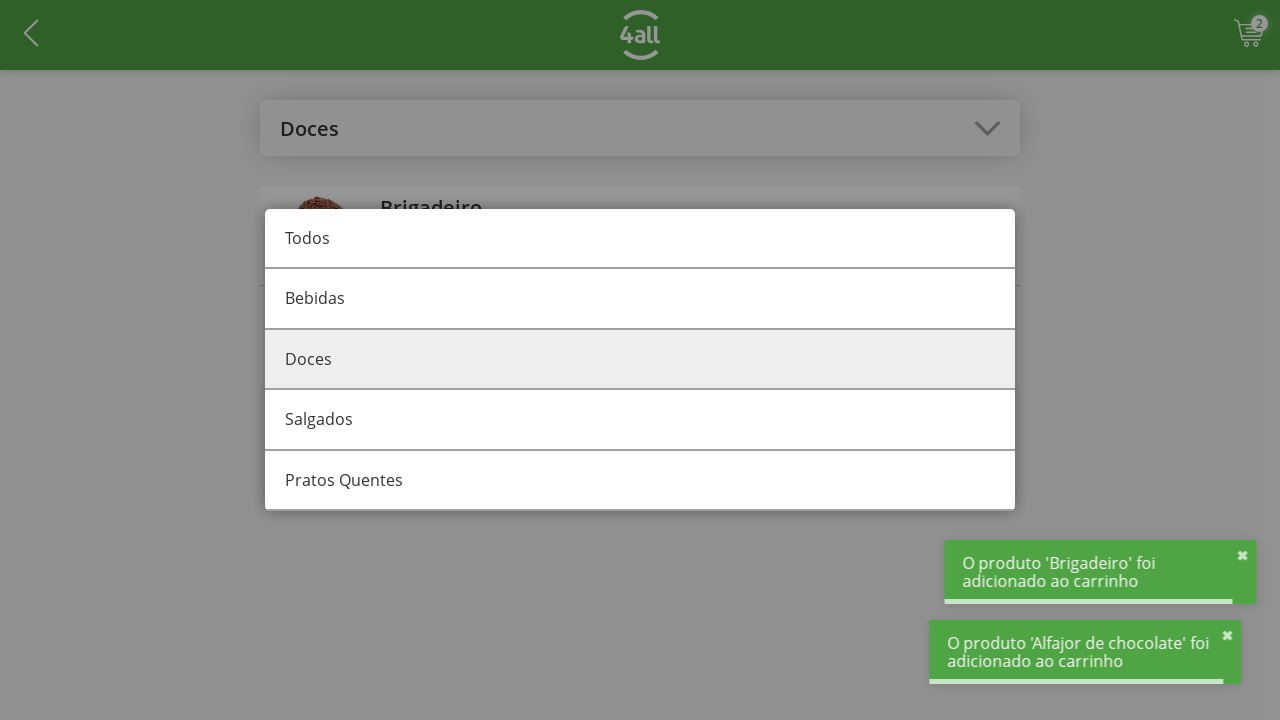

Selected 'Todos' (all) category at (640, 239) on #category-all
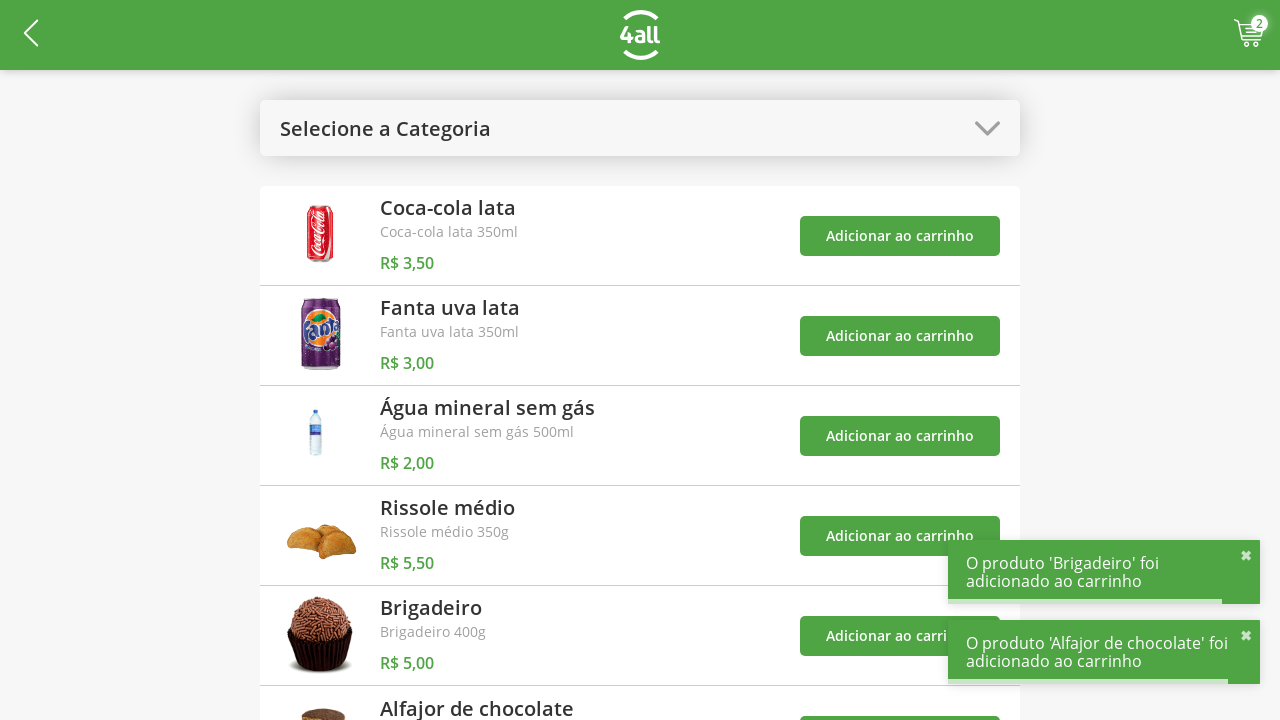

Clicked cart button to access shopping cart at (1249, 35) on #cart-btn
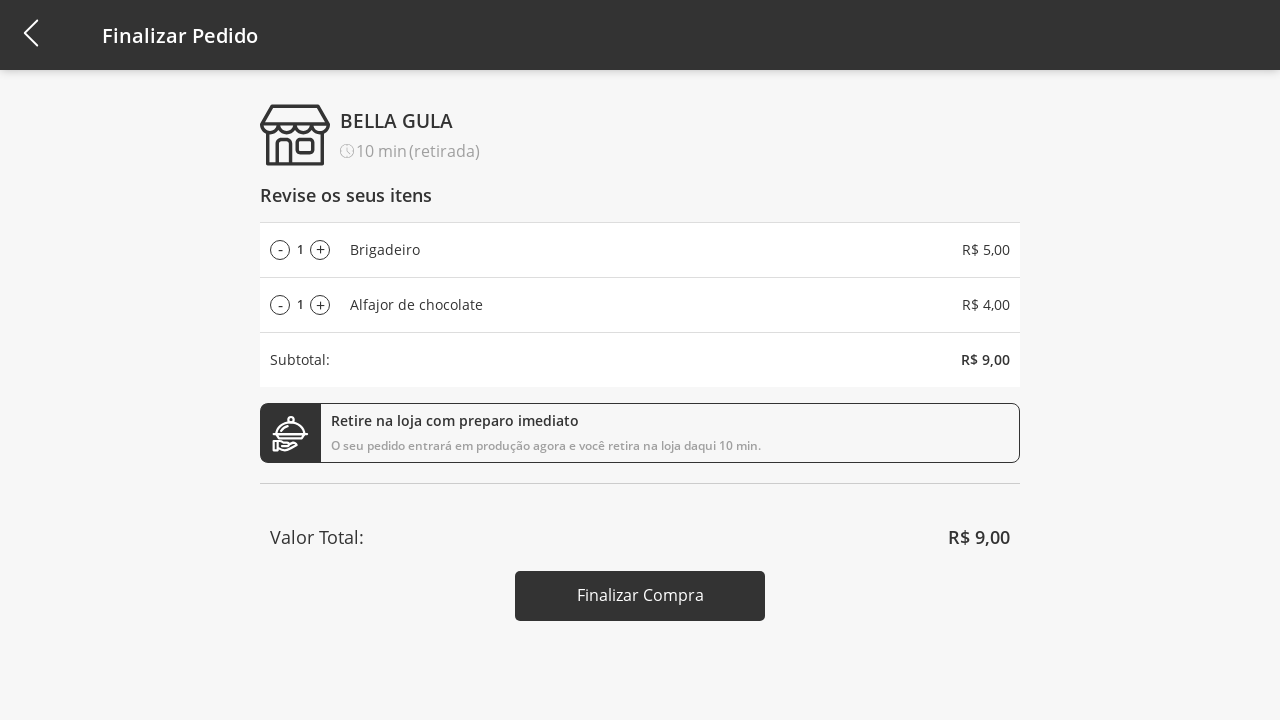

Increased brigadeiro quantity (1st increment) at (320, 250) on #add-product-4-qtd
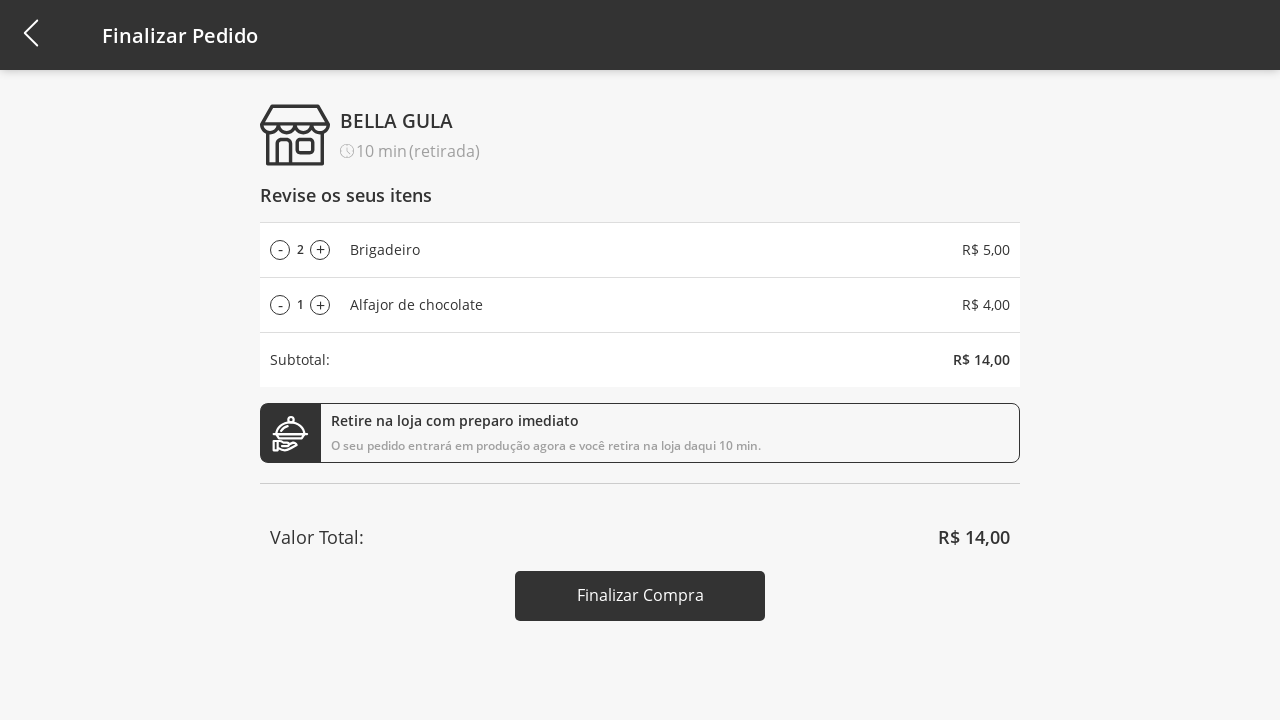

Increased brigadeiro quantity (2nd increment) at (320, 250) on #add-product-4-qtd
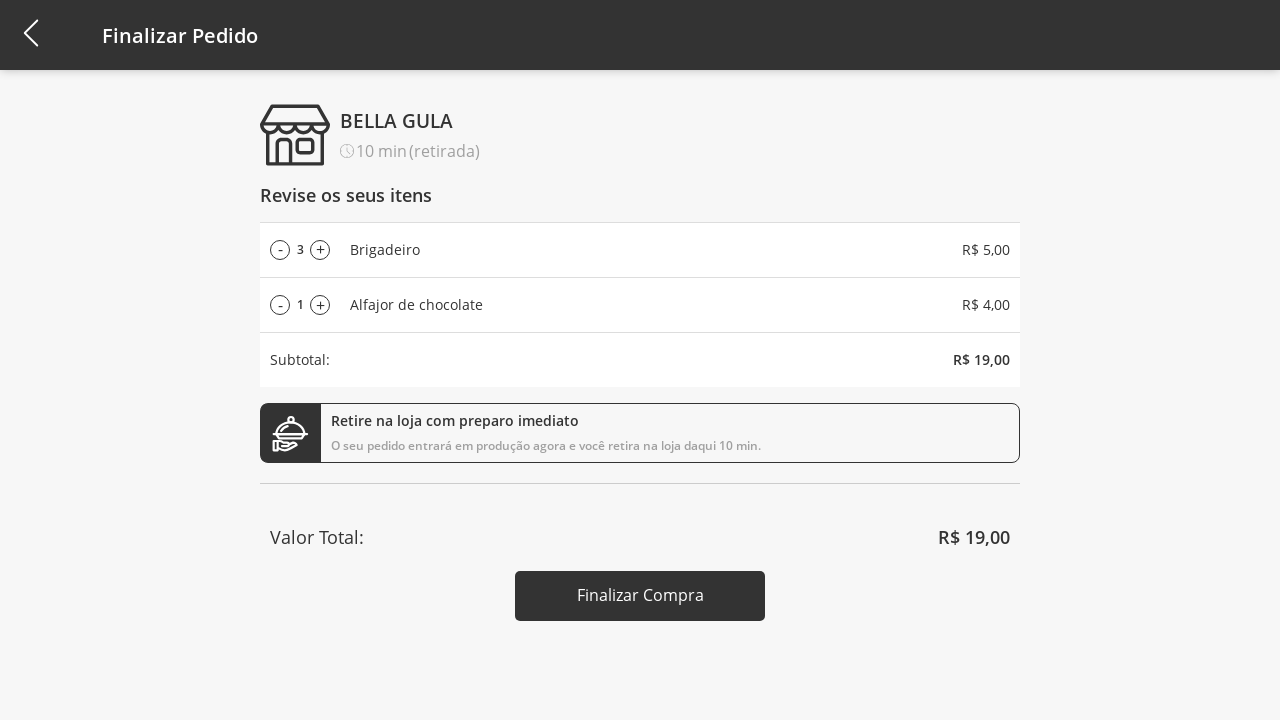

Increased brigadeiro quantity (3rd increment) at (320, 250) on #add-product-4-qtd
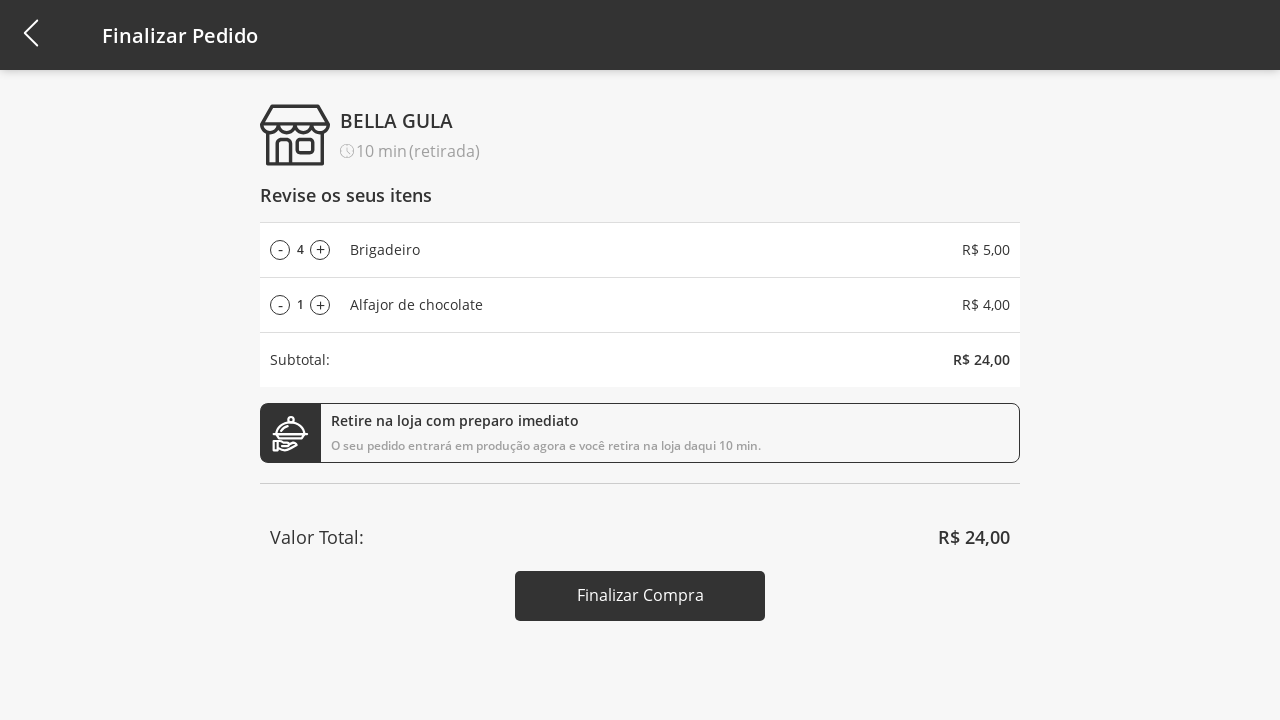

Increased brigadeiro quantity (4th increment) at (320, 250) on #add-product-4-qtd
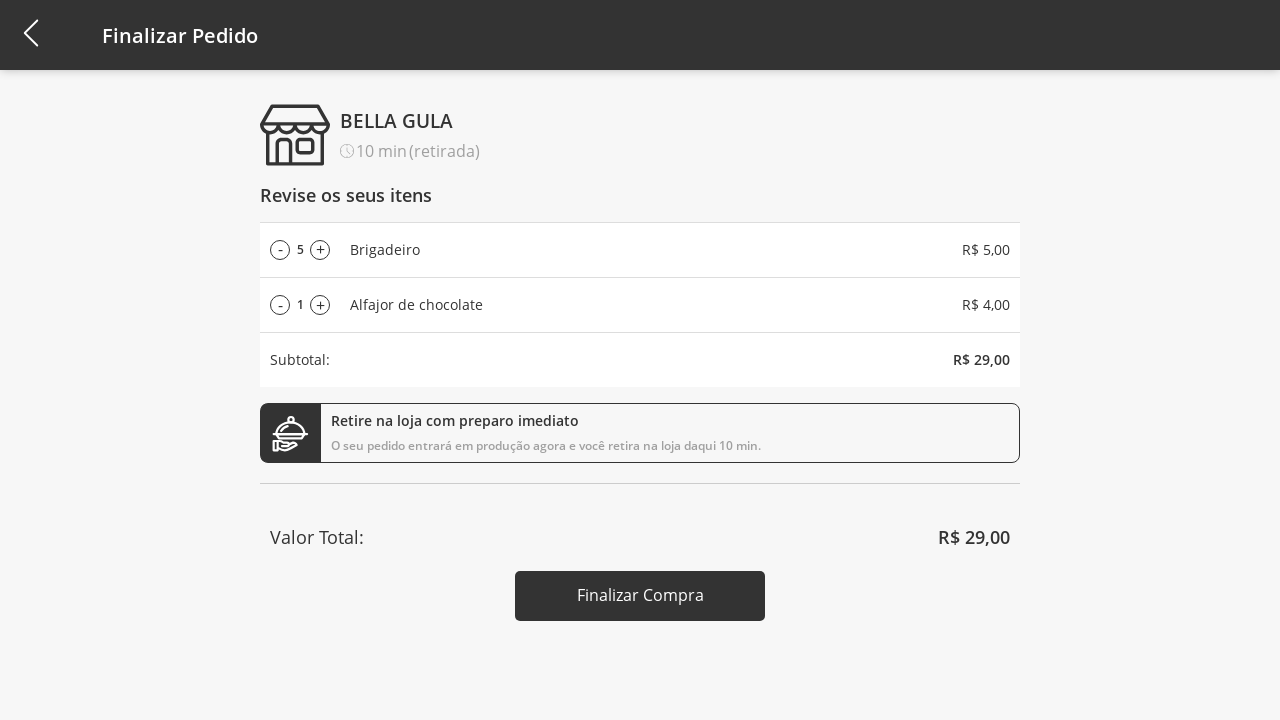

Clicked 'finish checkout' button to complete purchase at (640, 596) on #finish-checkout-button
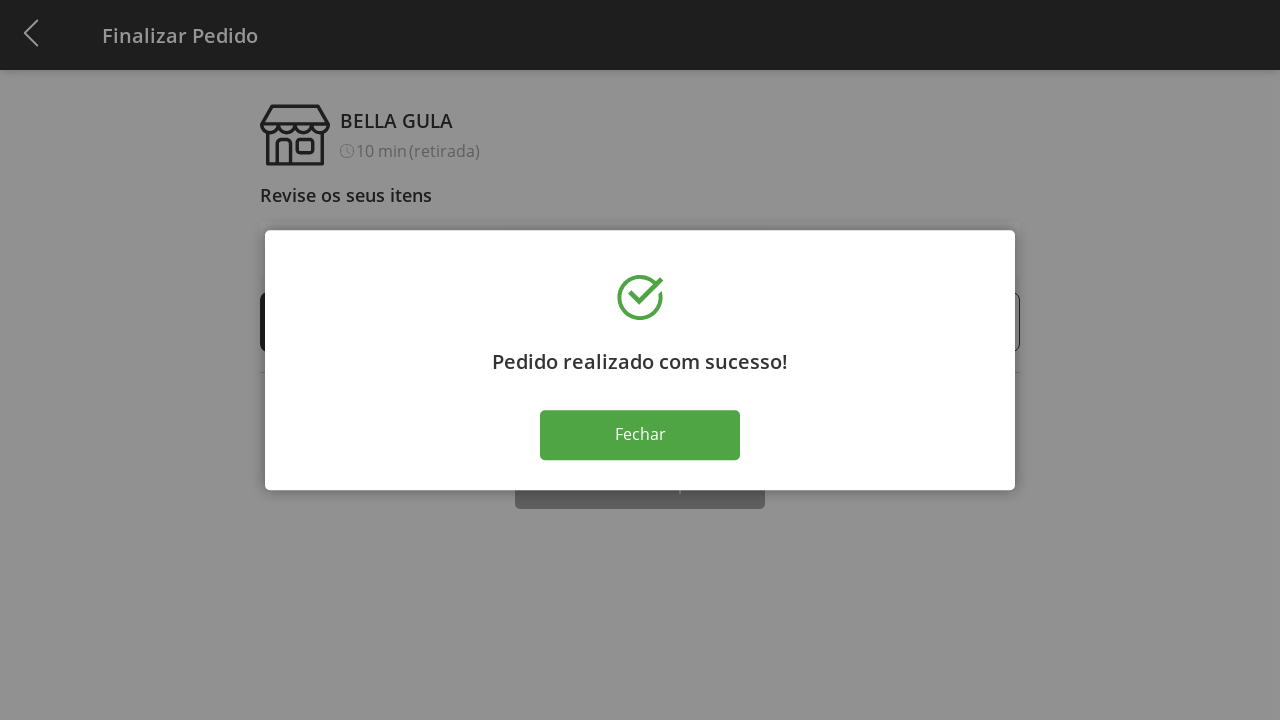

Verified success message appeared after checkout completion
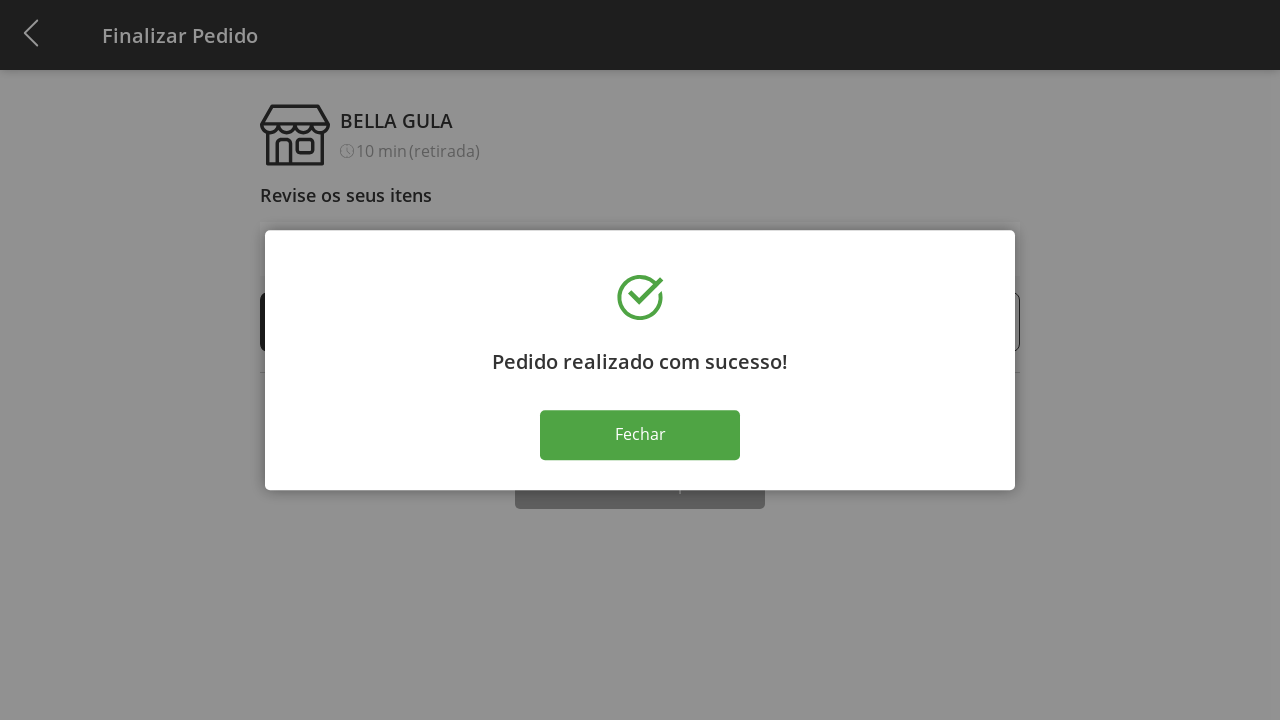

Closed success modal by clicking close button at (640, 435) on .close-modal
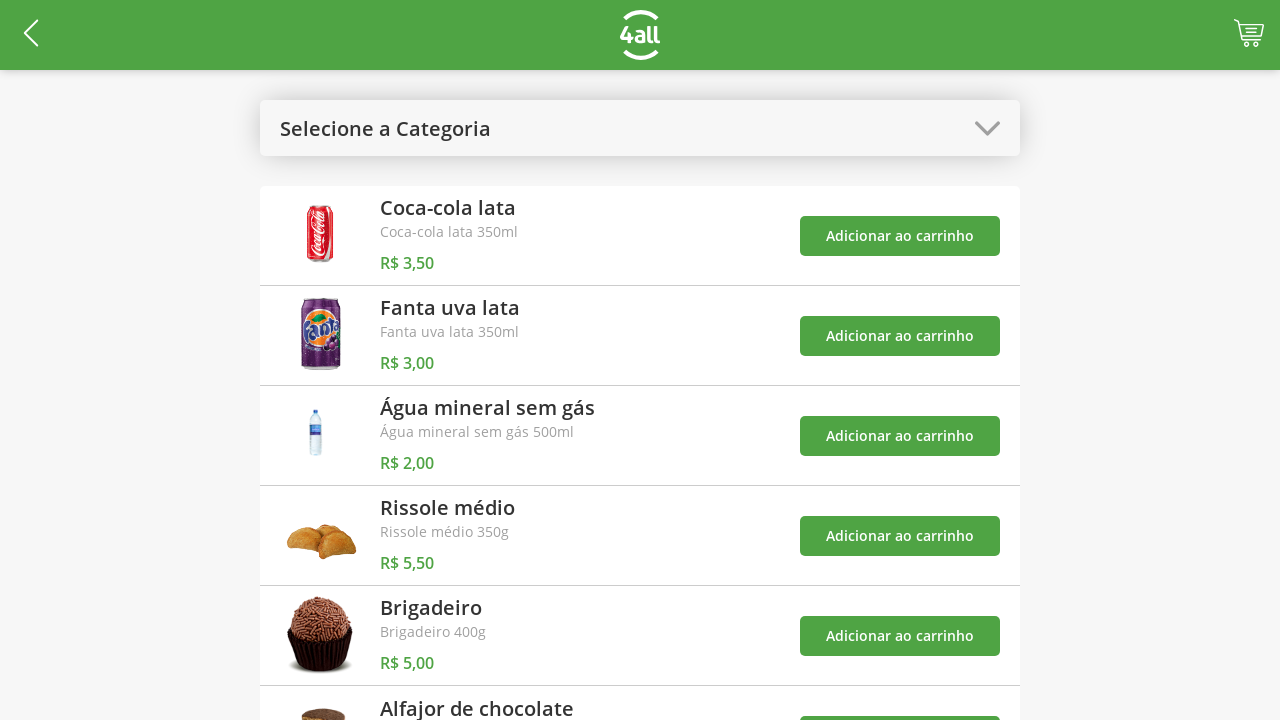

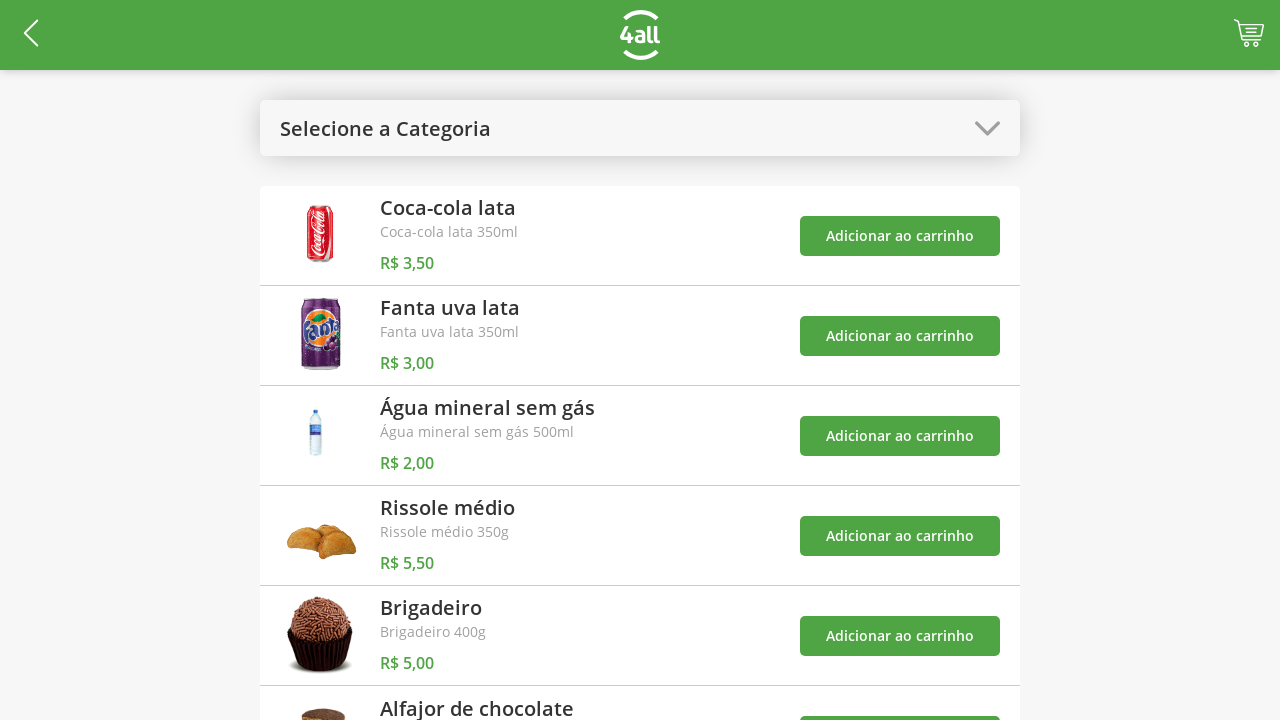